Tests signup with invalid email format

Starting URL: https://www.automationexercise.com

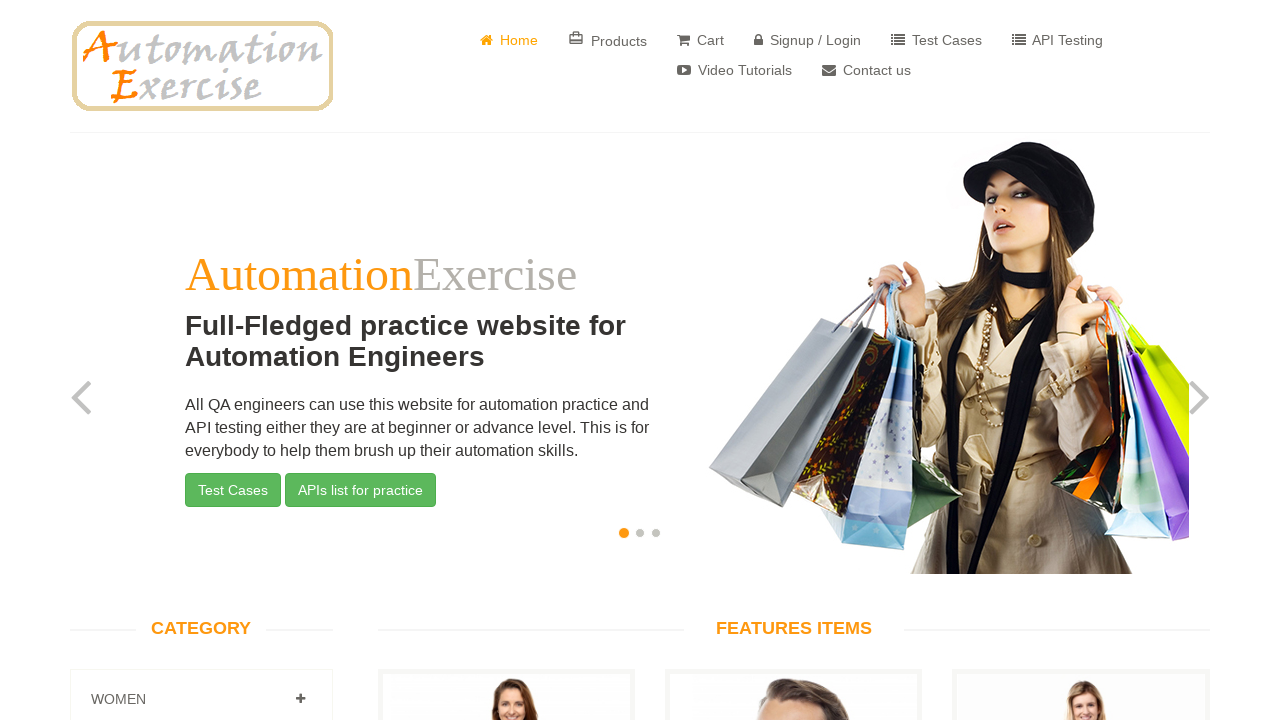

Clicked Signup / Login link at (808, 40) on a:has-text('Signup / Login')
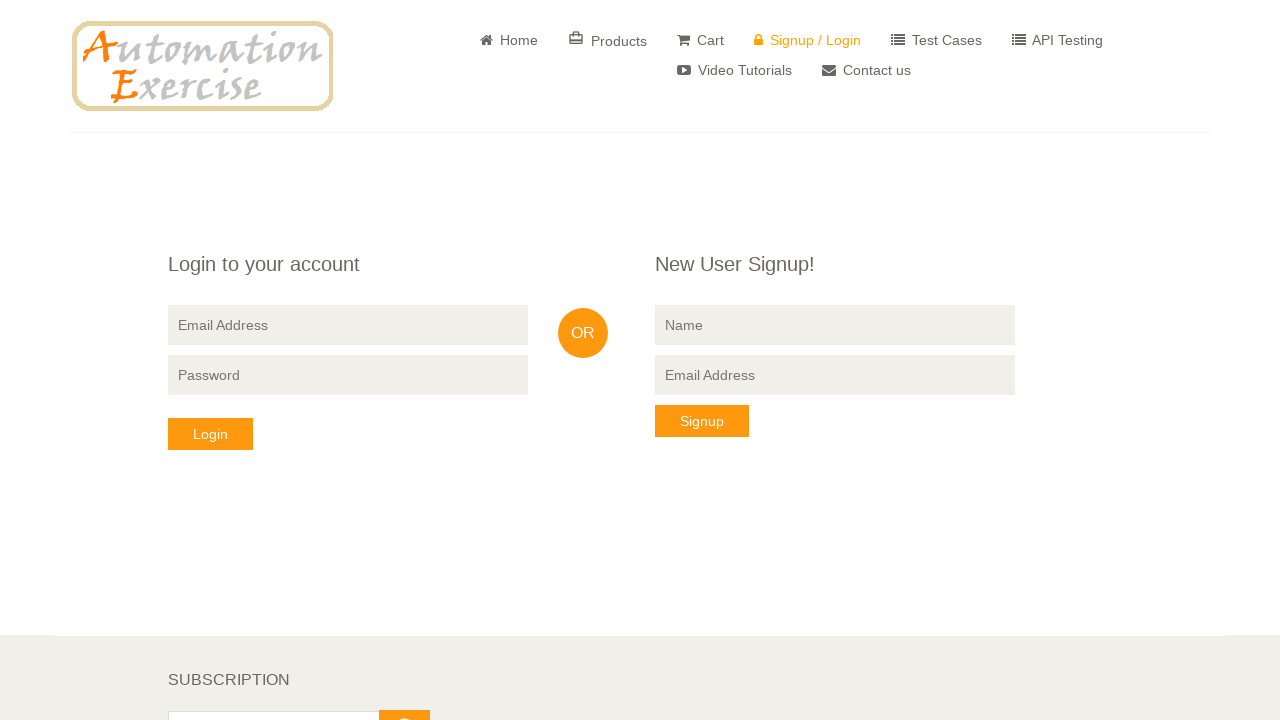

Filled name field with 'Arundhati' on input[placeholder='Name']
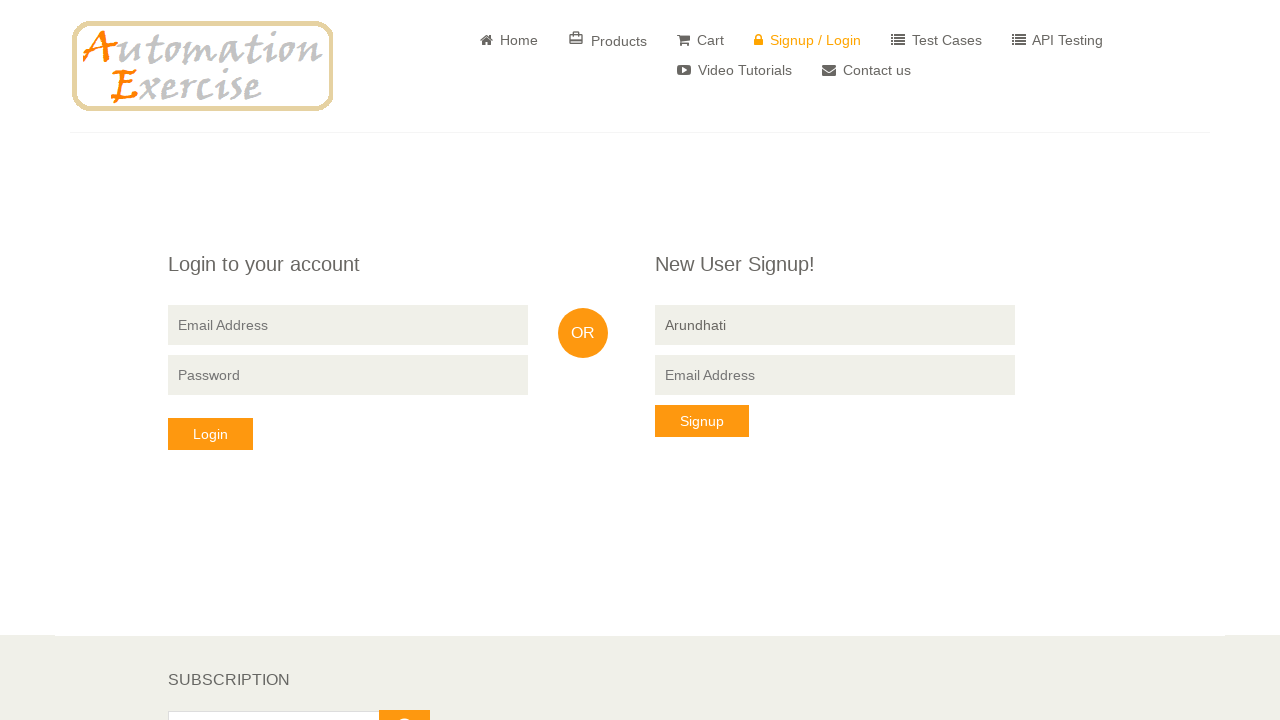

Filled email field with invalid format 'aru@gmail com' on input[data-qa='signup-email']
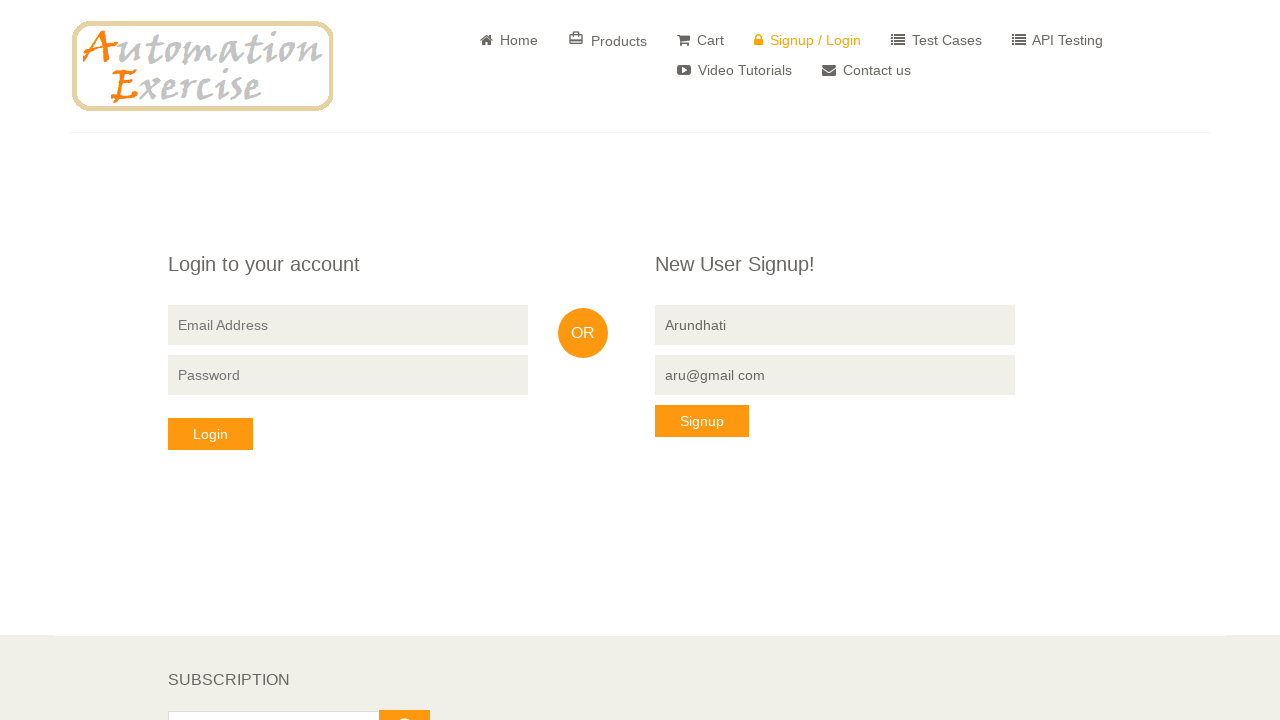

Clicked Signup button with invalid email at (702, 421) on button:has-text('Signup')
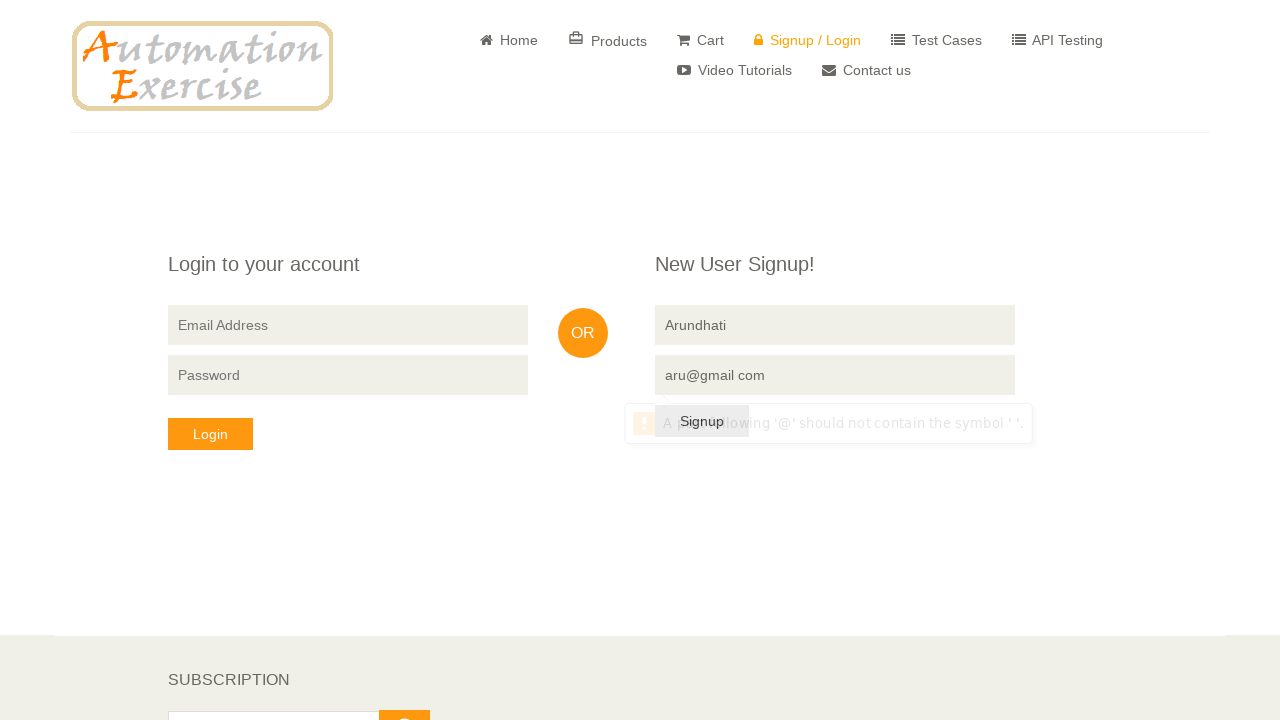

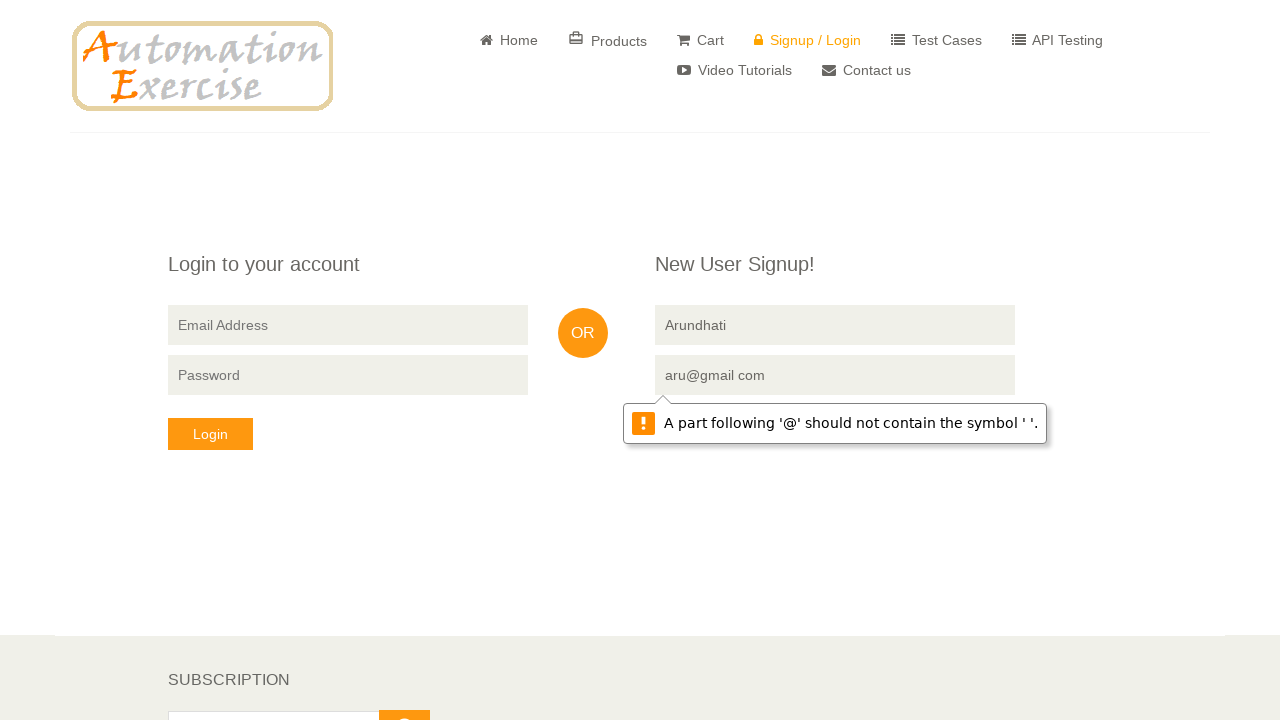